Navigates to locators example page and verifies the text content of an element with class "unbelievable" using various assertTrue conditions

Starting URL: https://kristinek.github.io/site/examples/locators

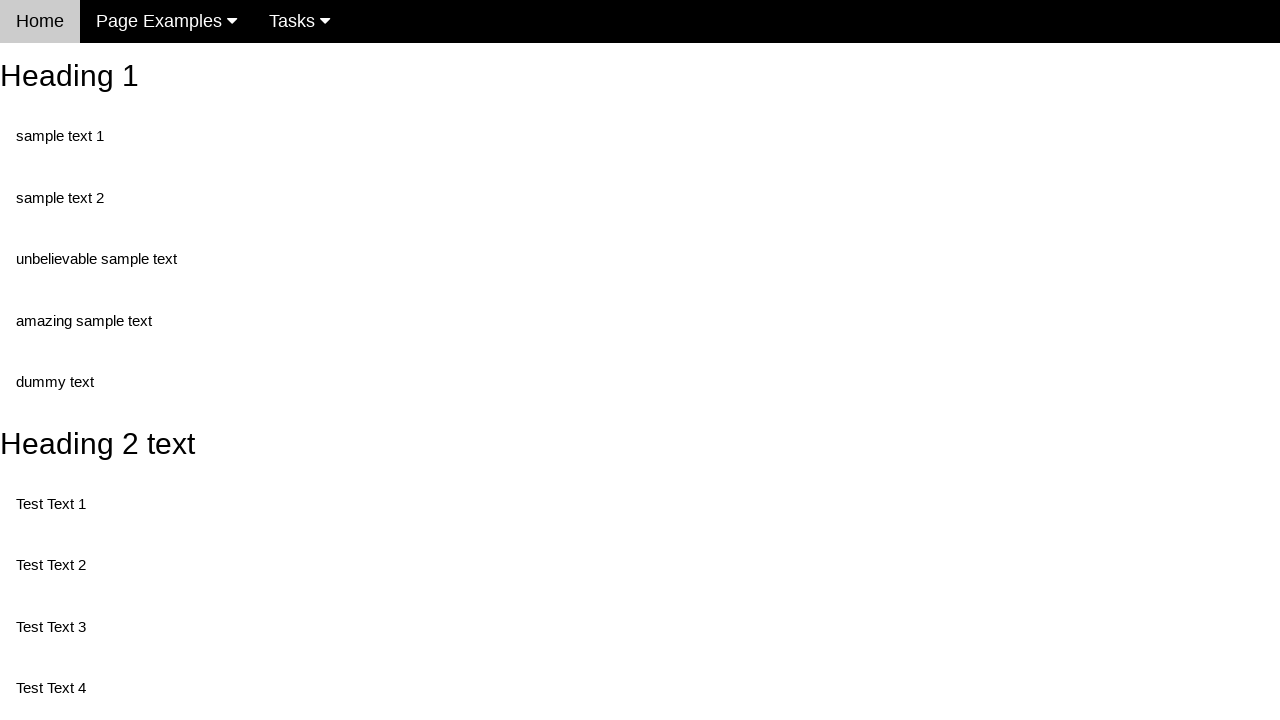

Navigated to locators example page
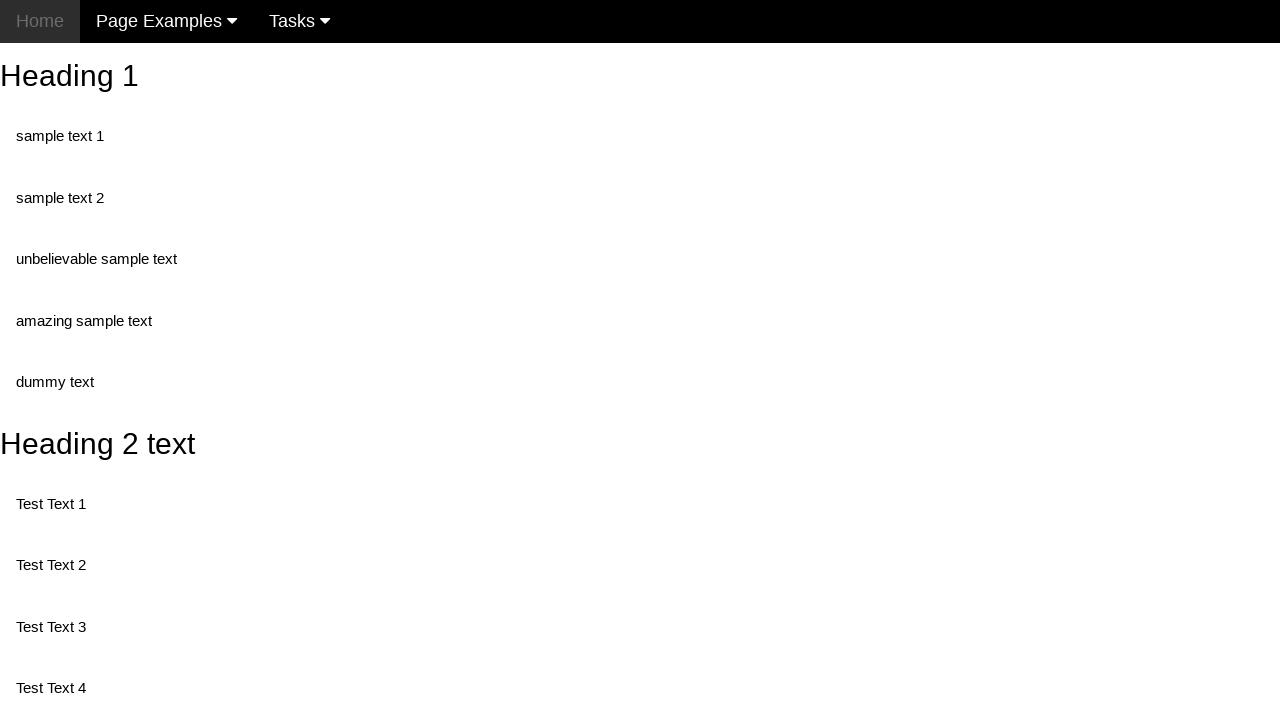

Retrieved text content from element with class 'unbelievable'
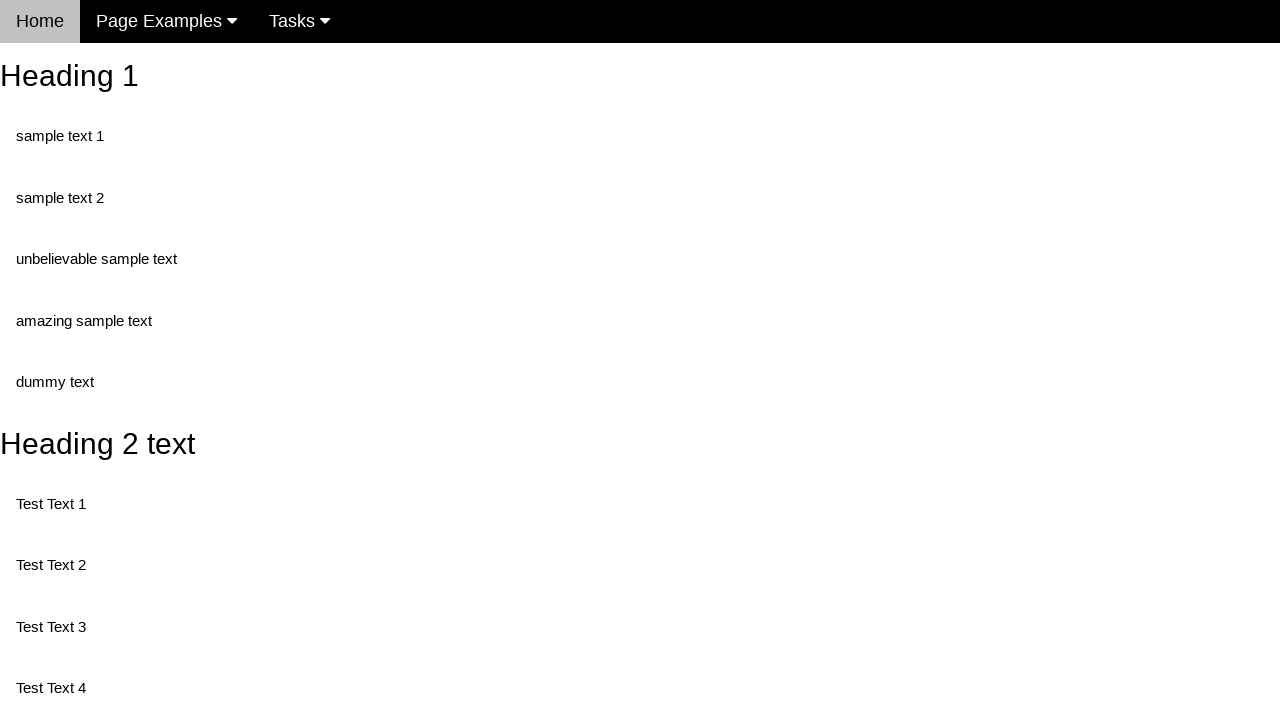

Verified exact text match: 'unbelievable sample text'
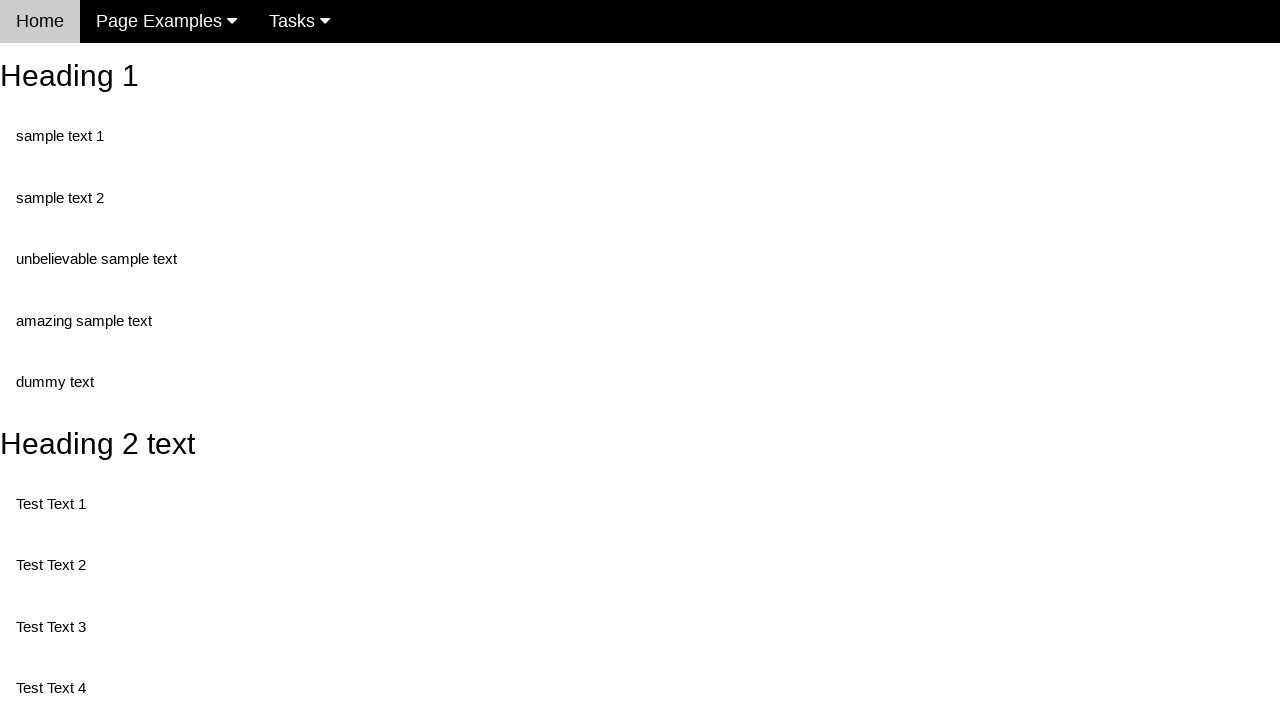

Verified case-insensitive text match
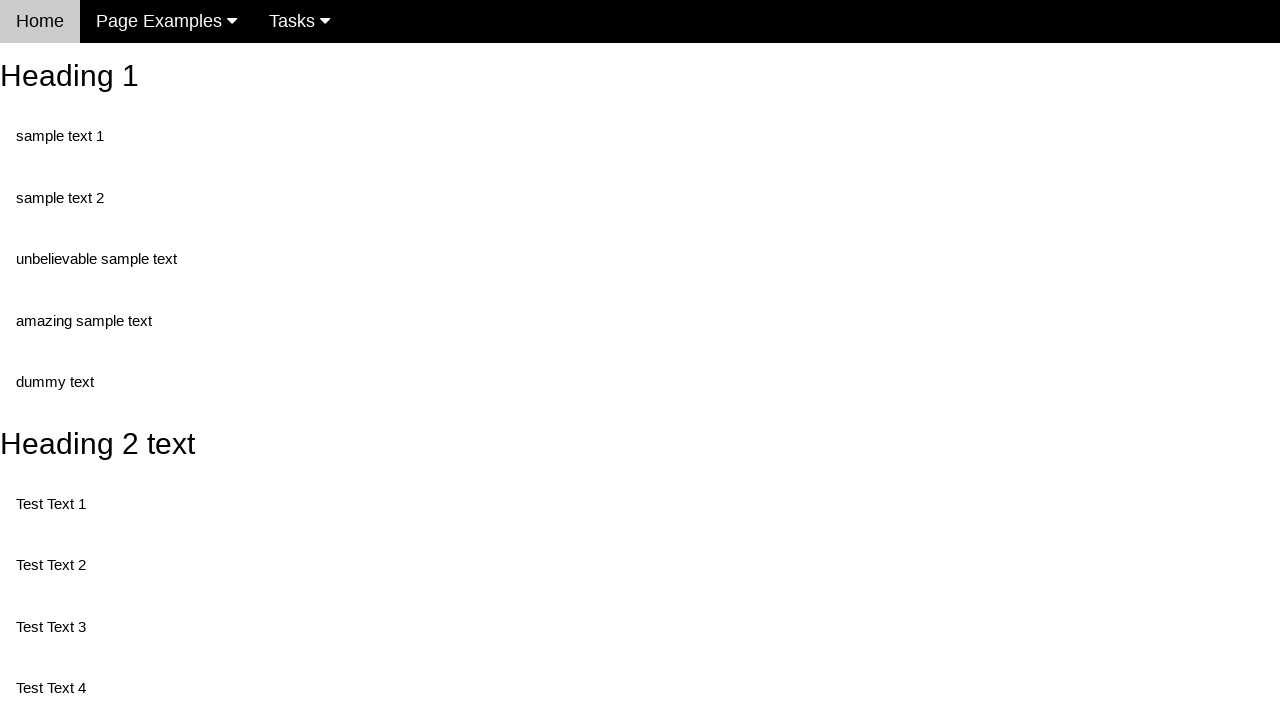

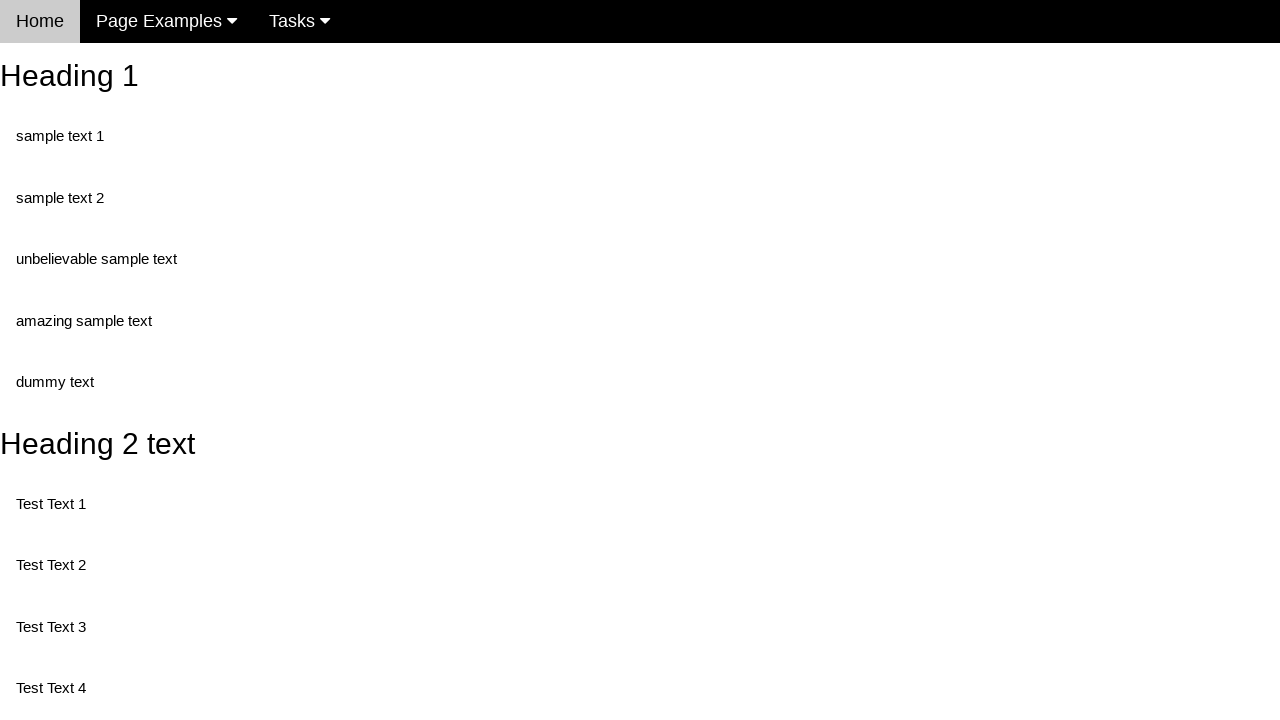